Tests the date filtering functionality on a Romanian public procurement website by setting publication and submission deadline date ranges

Starting URL: https://www.e-licitatie.ro/pub/notices/contract-notices/list/17/1

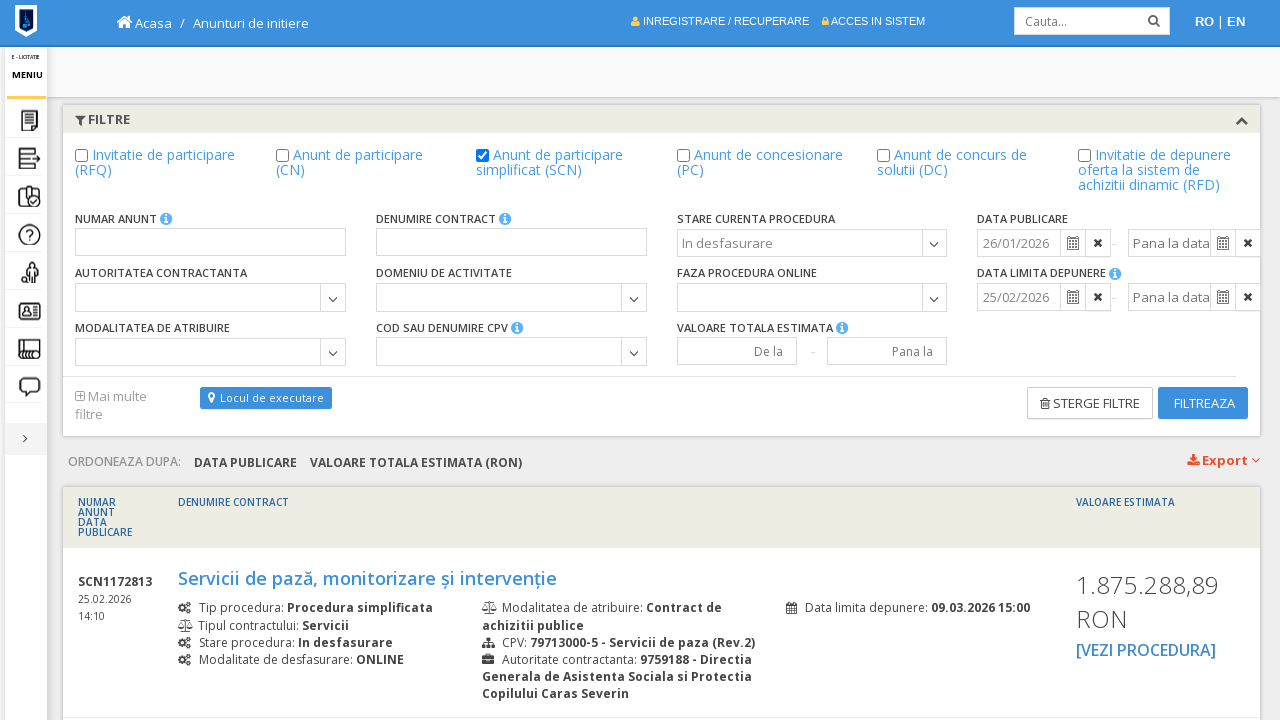

Waited for publication start date picker to be present
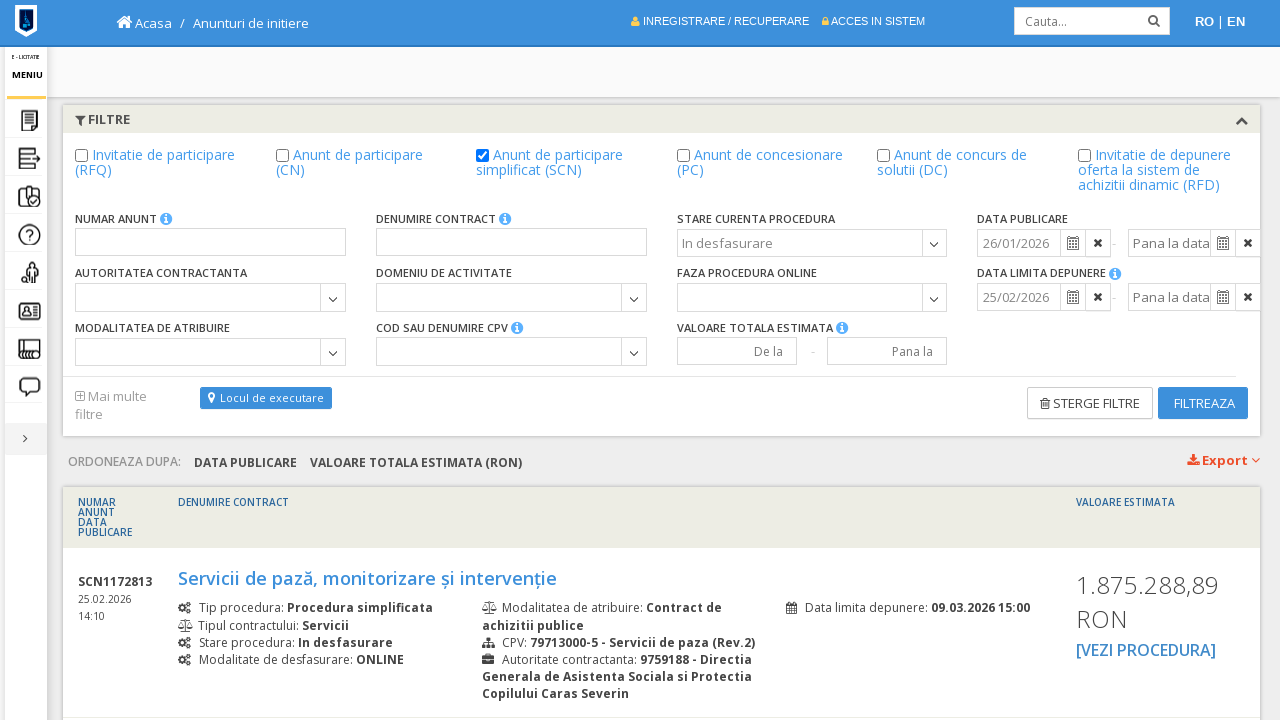

Cleared publication start date field on xpath=//*[@id="container-sizing"]/div[7]/div[2]/ng-transclude/div[1]/div[2]/div[
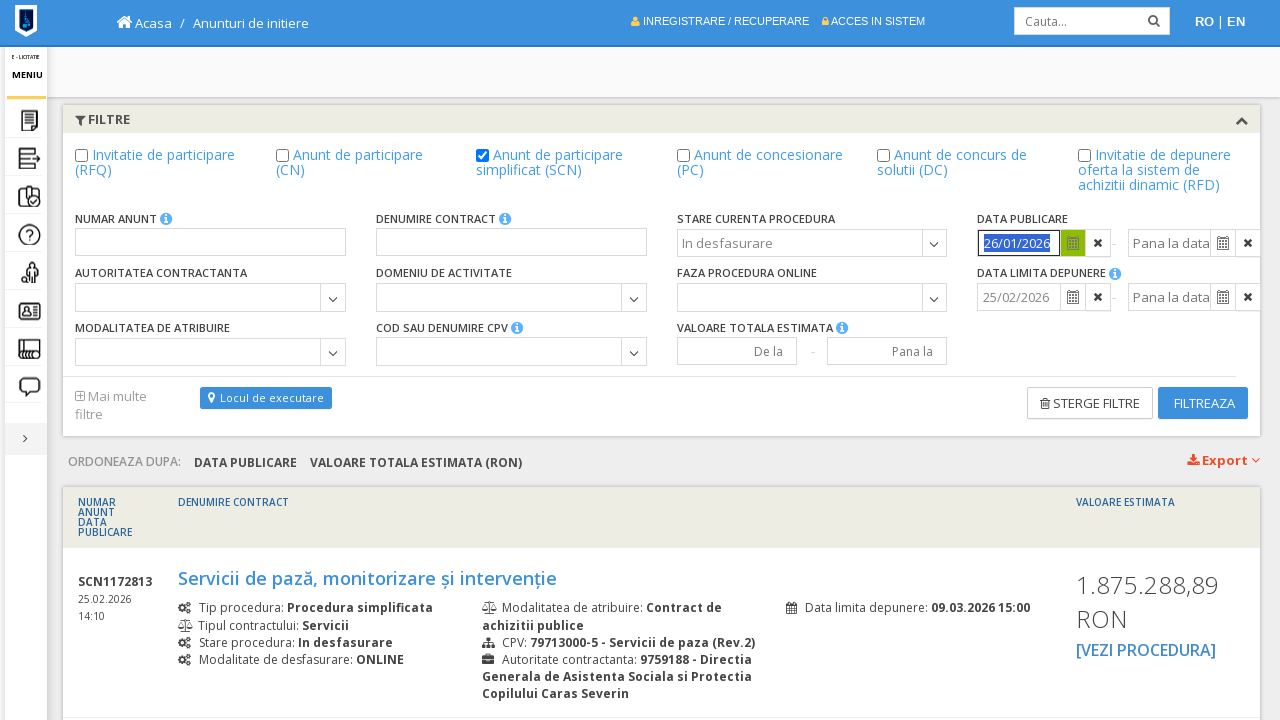

Set publication start date to 21/04/2019
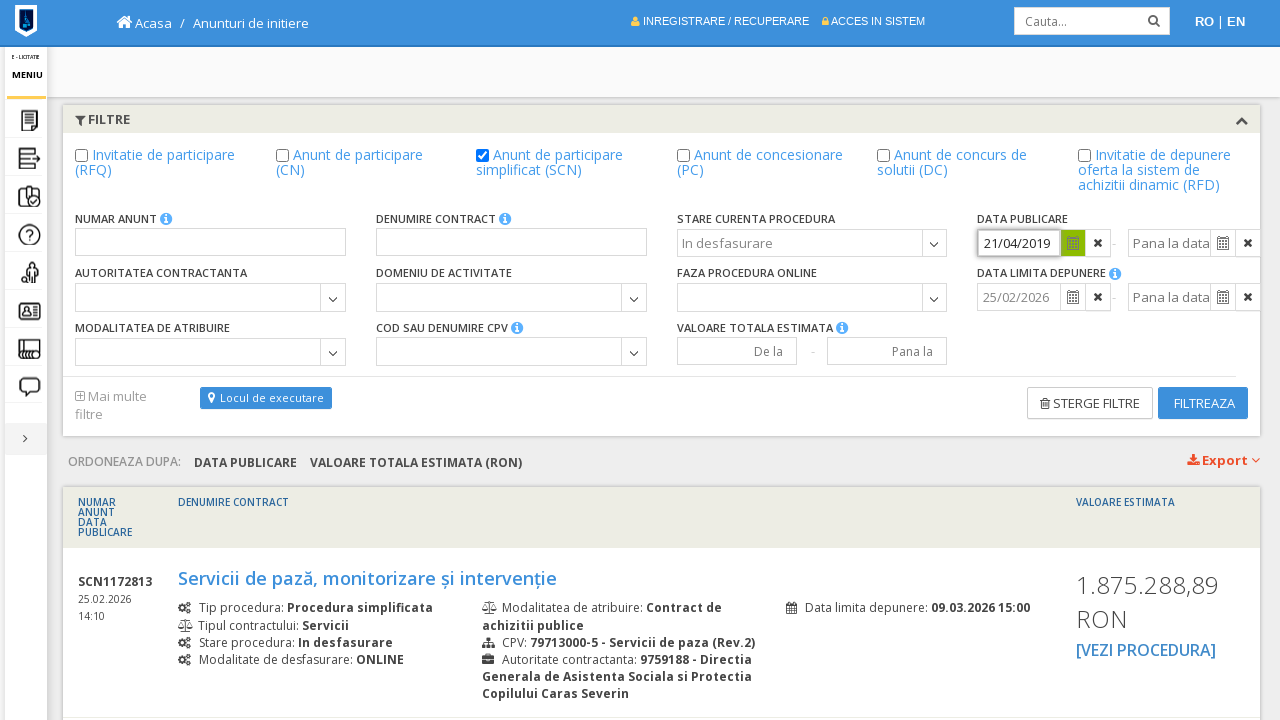

Cleared submit deadline start date field on xpath=//*[@id="container-sizing"]/div[7]/div[2]/ng-transclude/div[1]/div[3]/div[
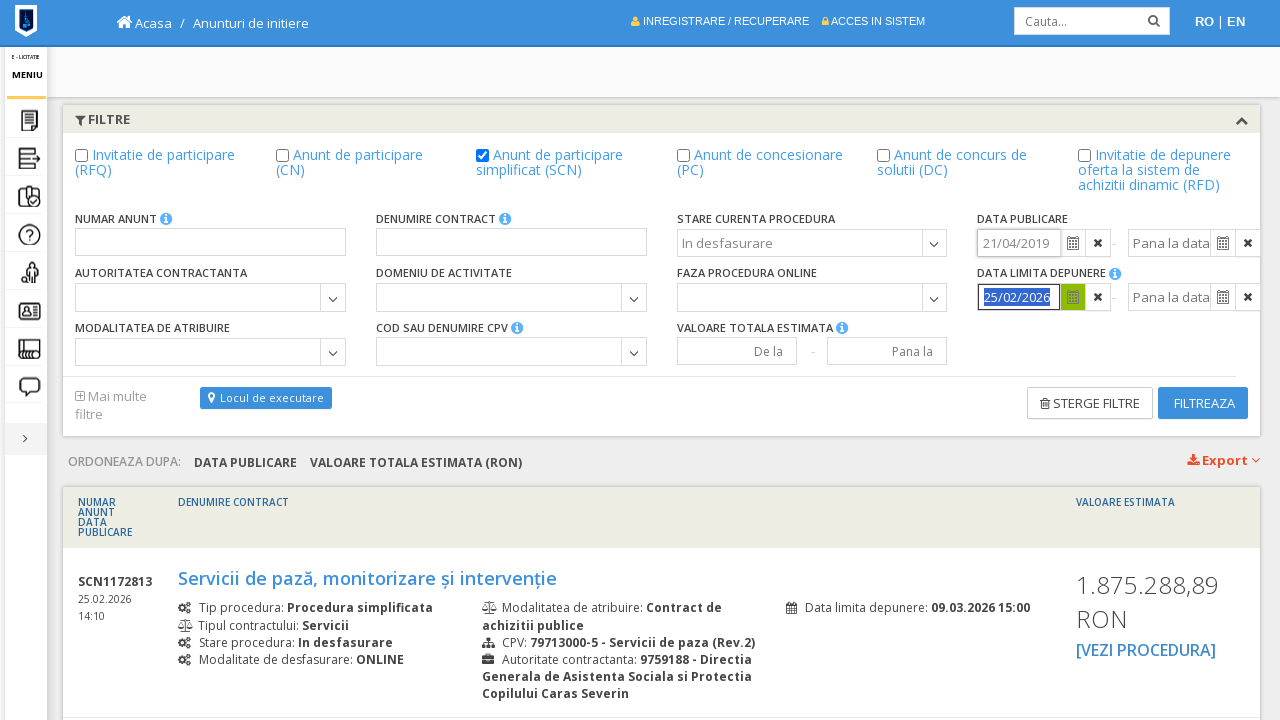

Set submit deadline start date to 21/04/2019
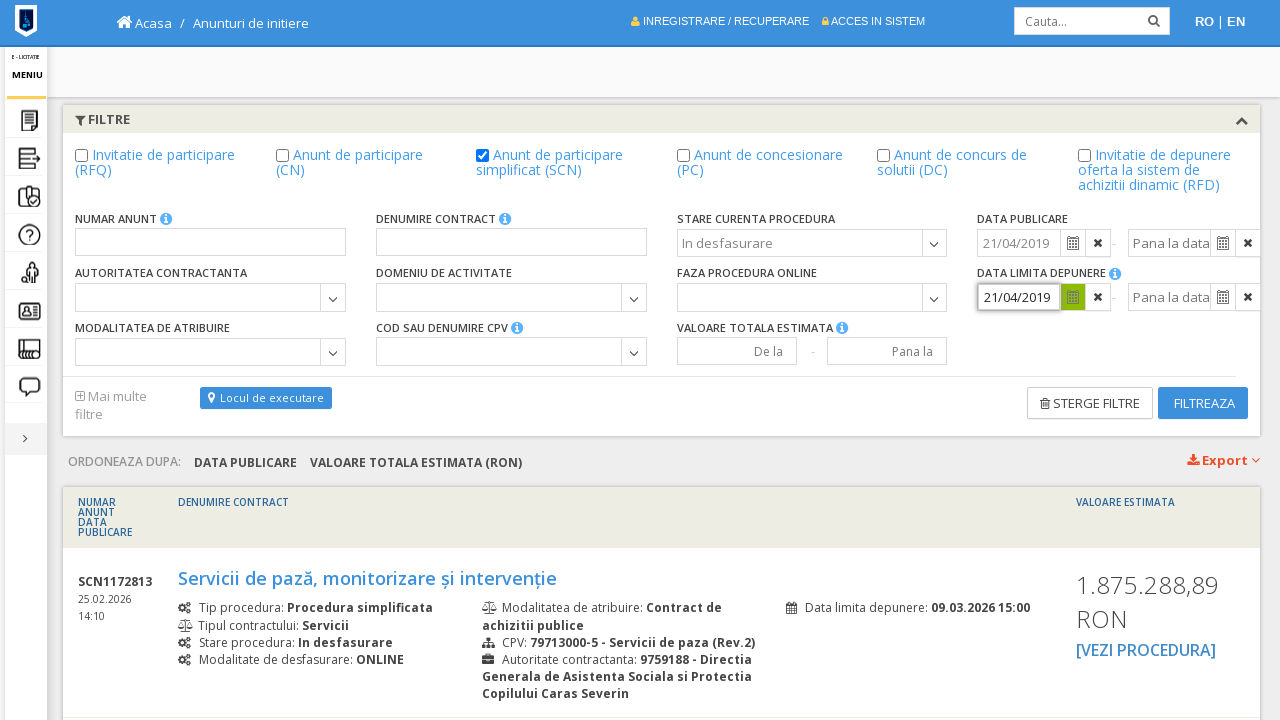

Cleared publication end date field on xpath=//*[@id="container-sizing"]/div[7]/div[2]/ng-transclude/div[1]/div[2]/div[
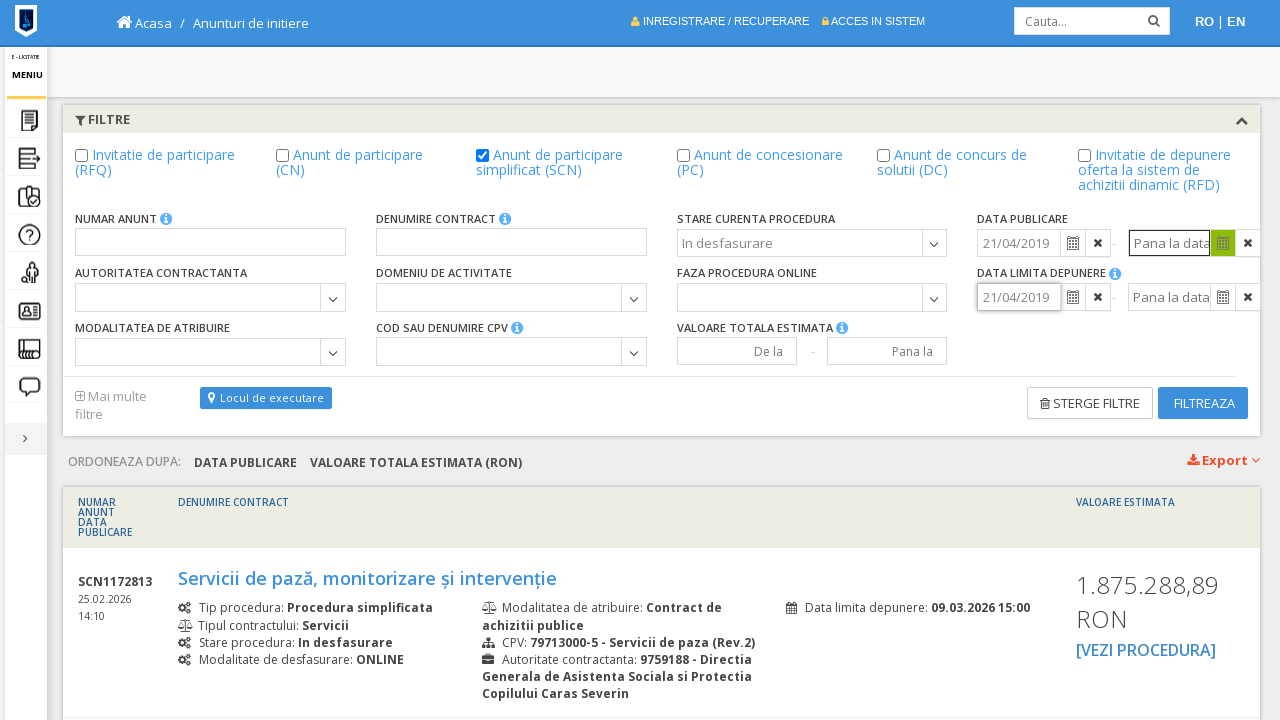

Set publication end date to 21/04/2019
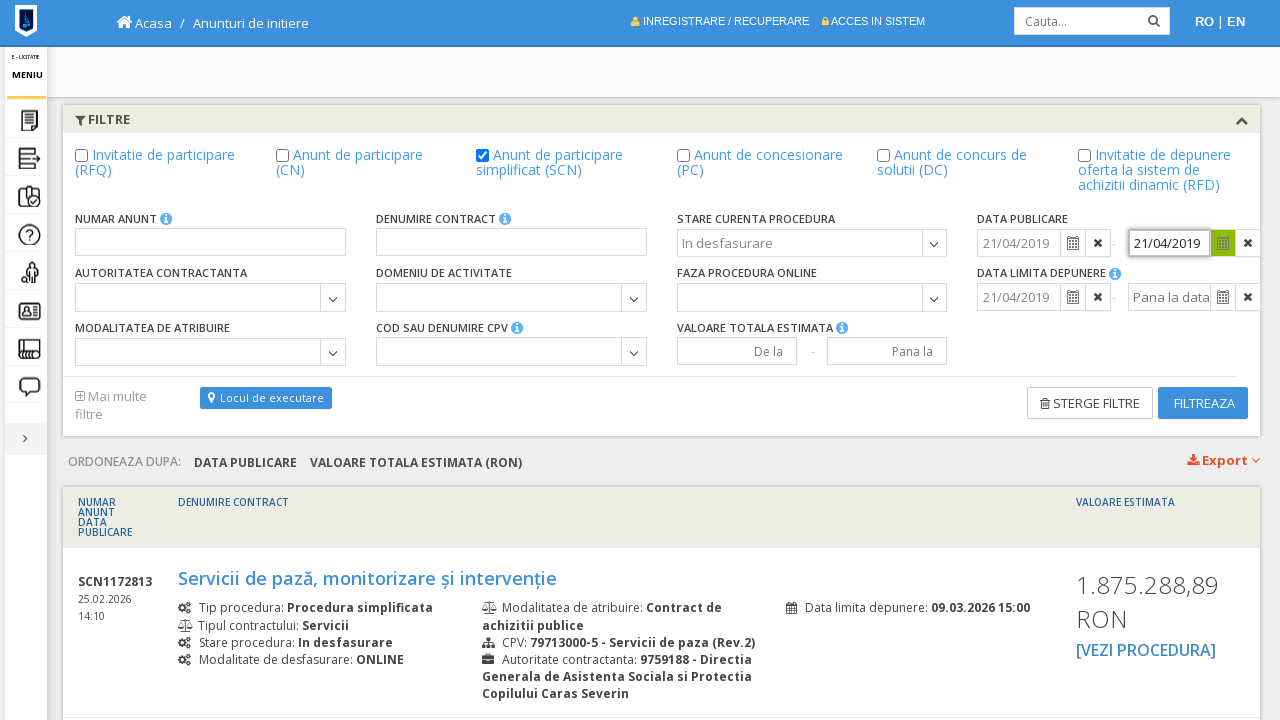

Cleared submit deadline end date field on xpath=//*[@id="container-sizing"]/div[7]/div[2]/ng-transclude/div[1]/div[3]/div[
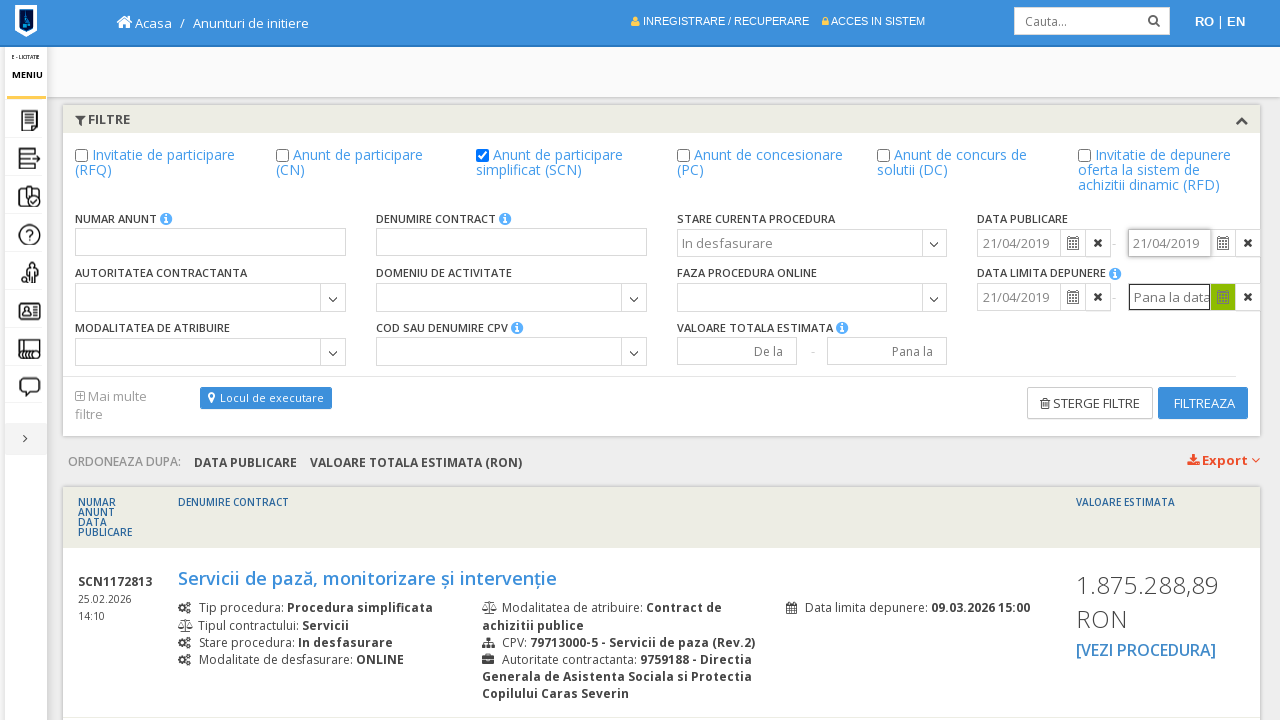

Set submit deadline end date to 21/04/2019
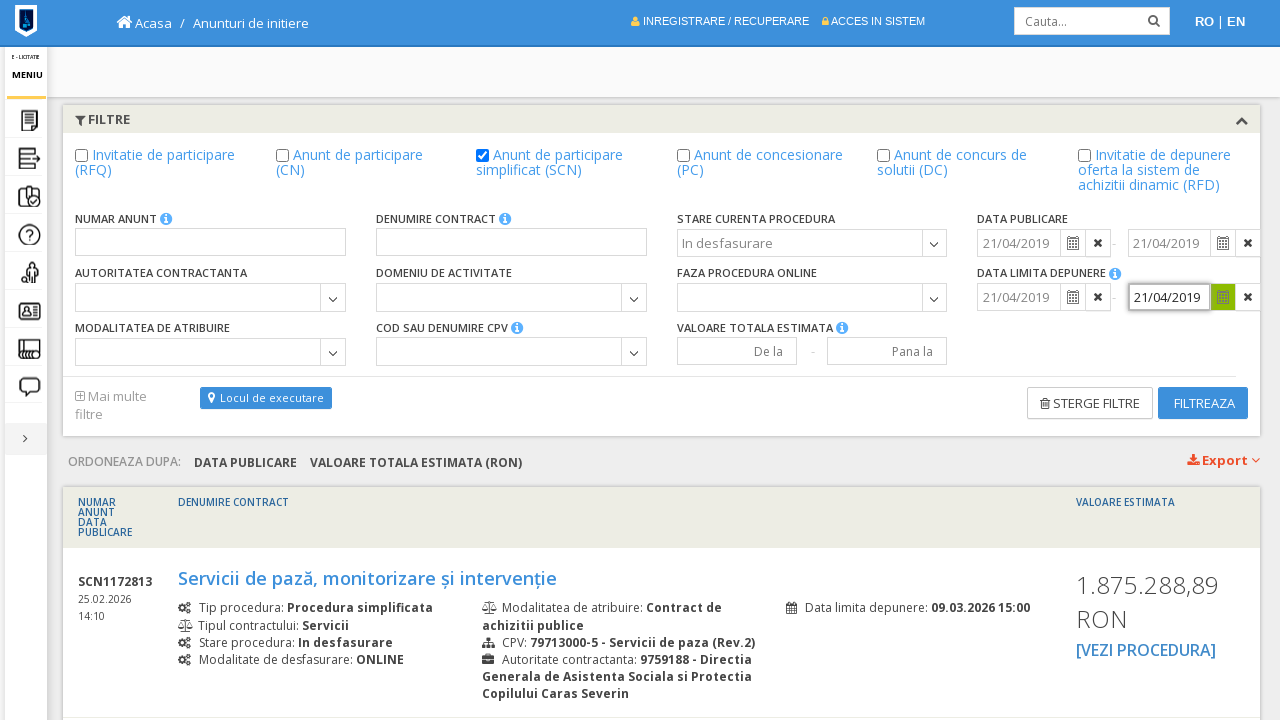

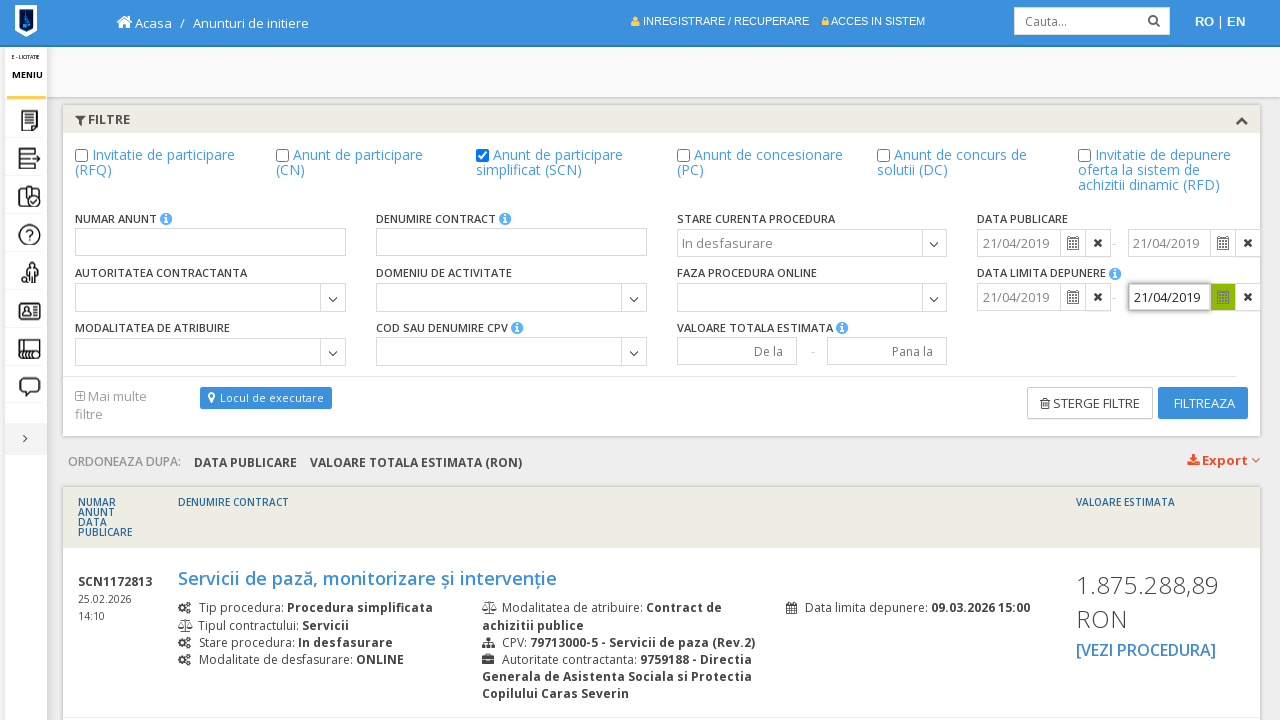